Tests that the "No" radio button is disabled and cannot be selected

Starting URL: https://demoqa.com/radio-button

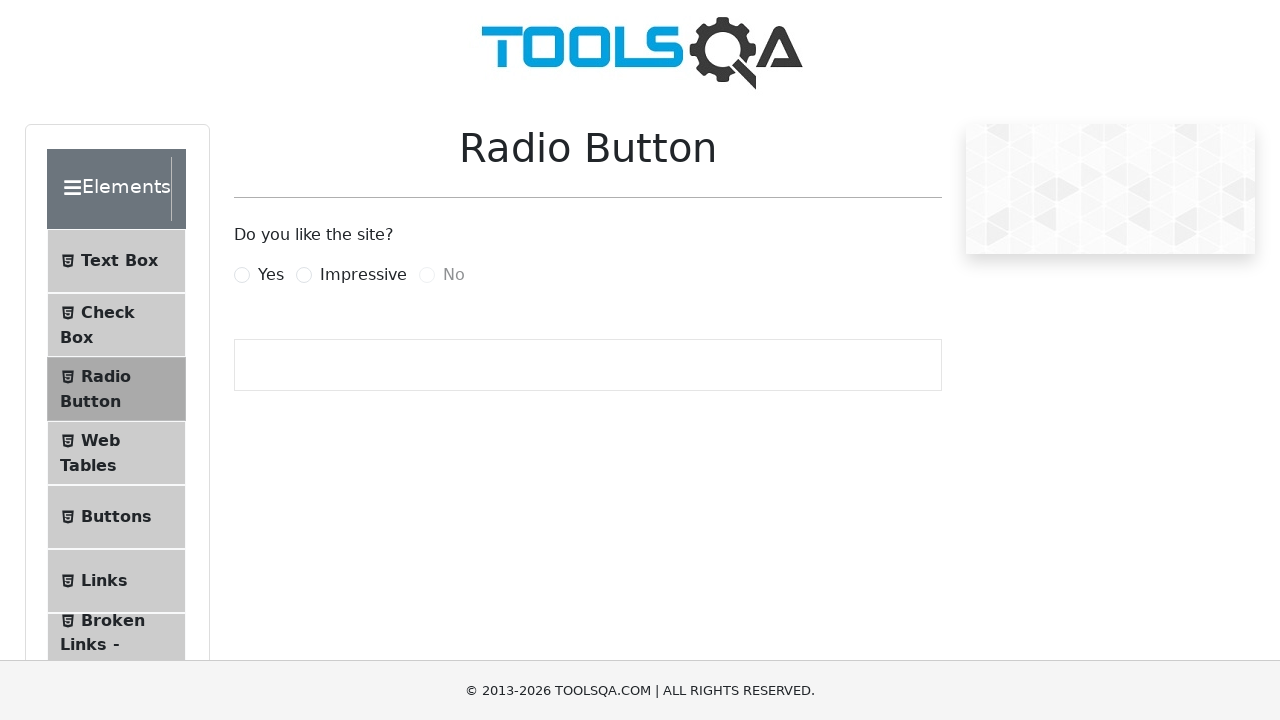

Navigated to radio button demo page
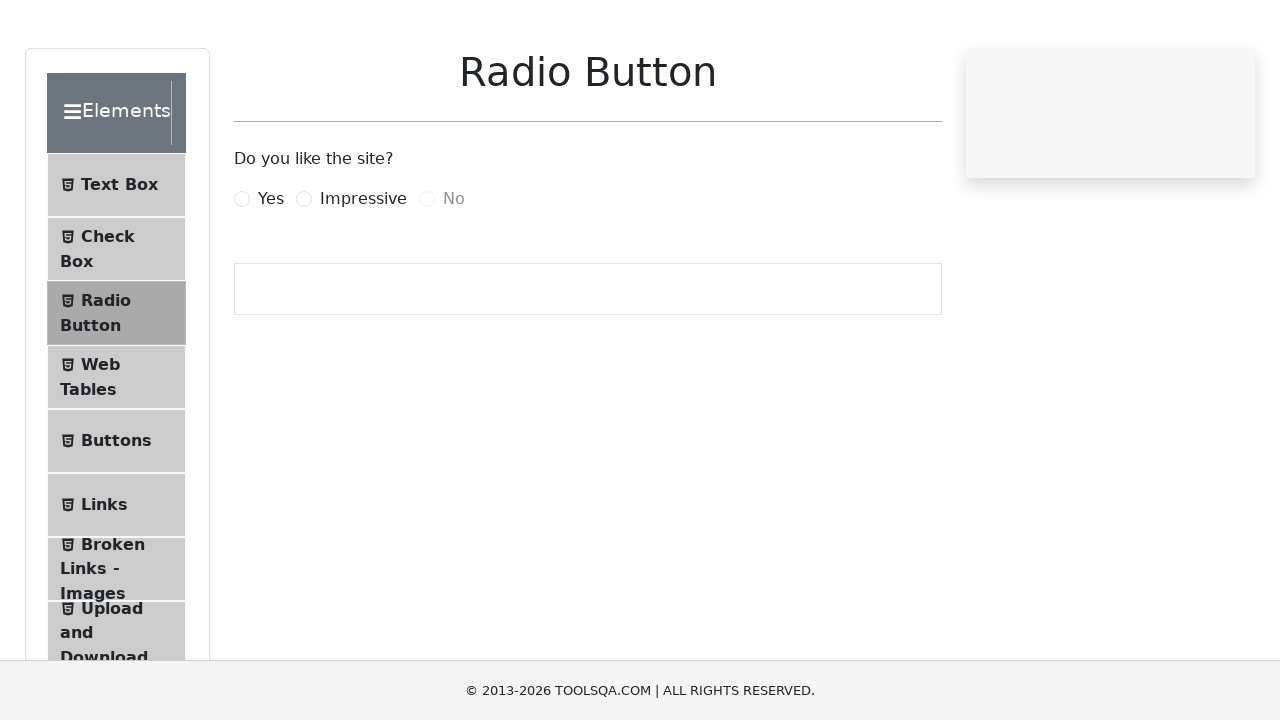

Located the 'No' radio button element
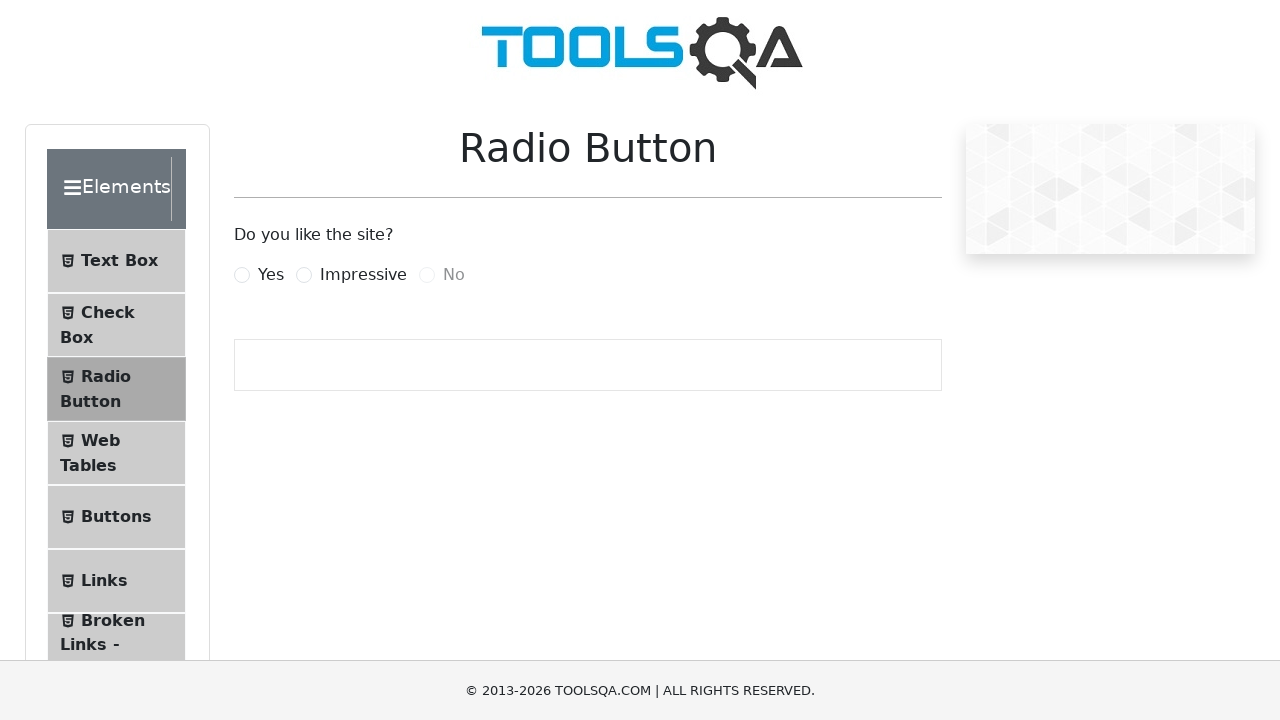

Checked if 'No' radio button is disabled
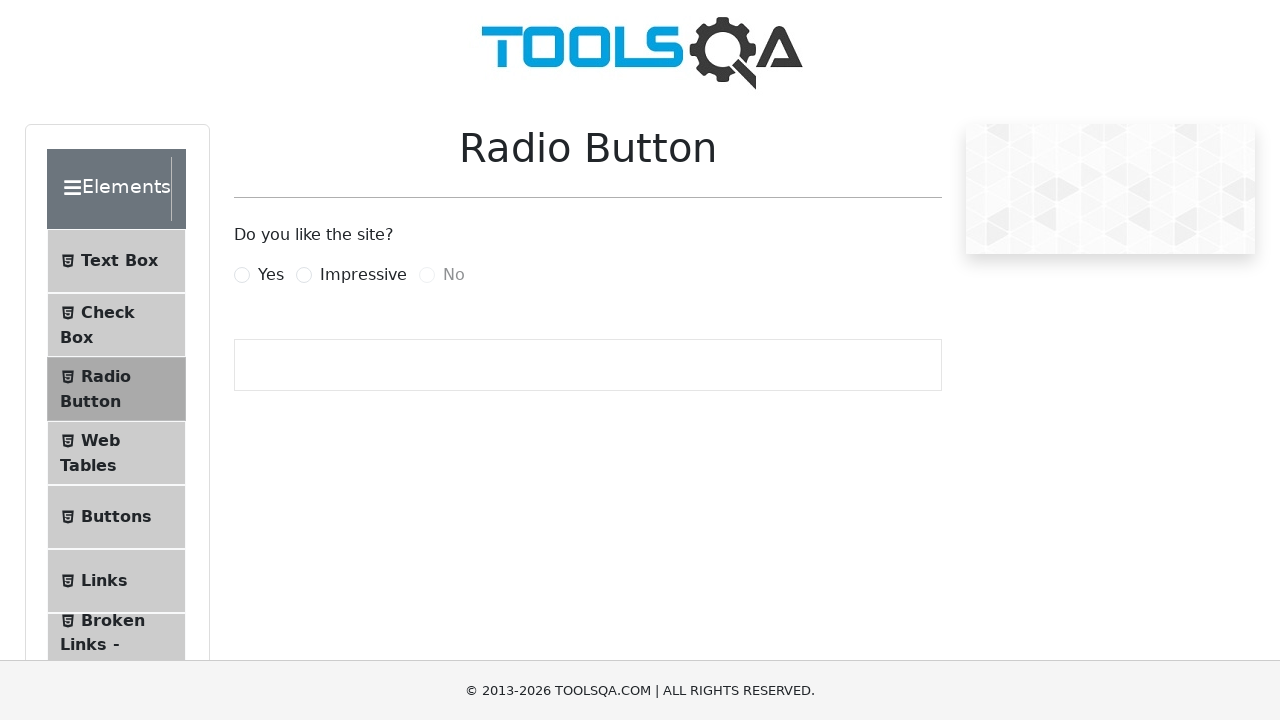

Assertion passed: 'No' radio button is disabled
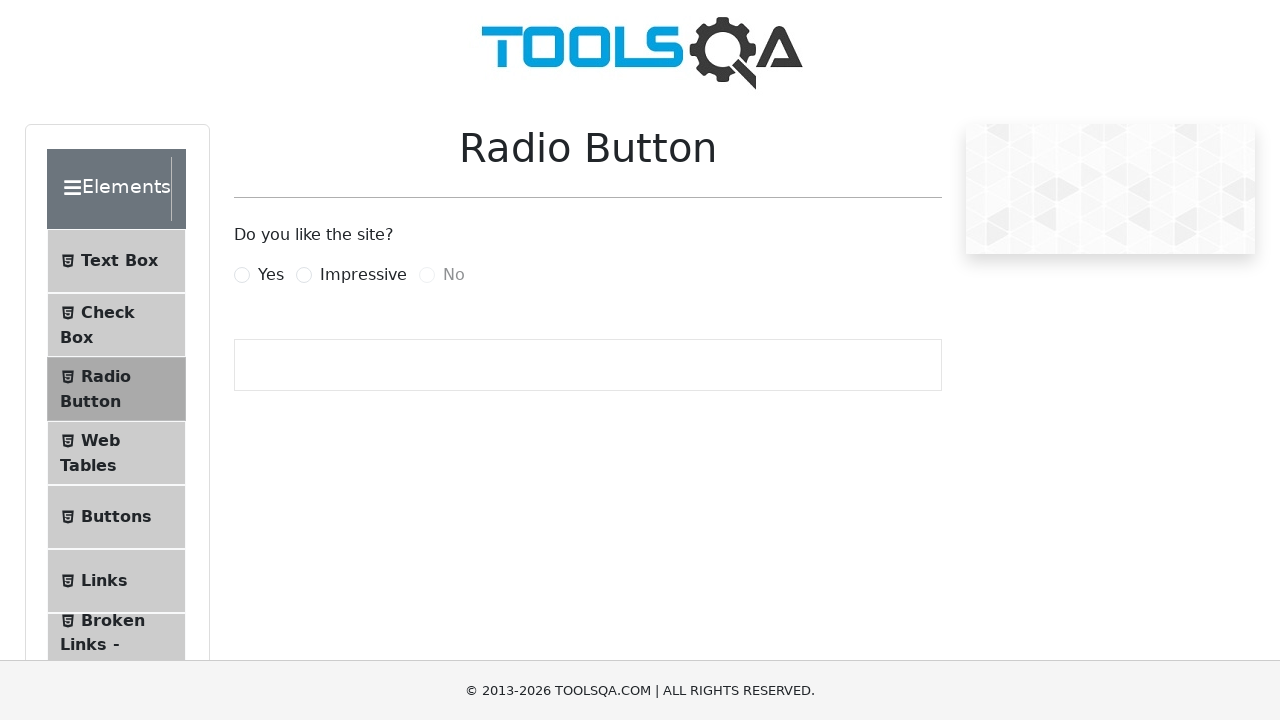

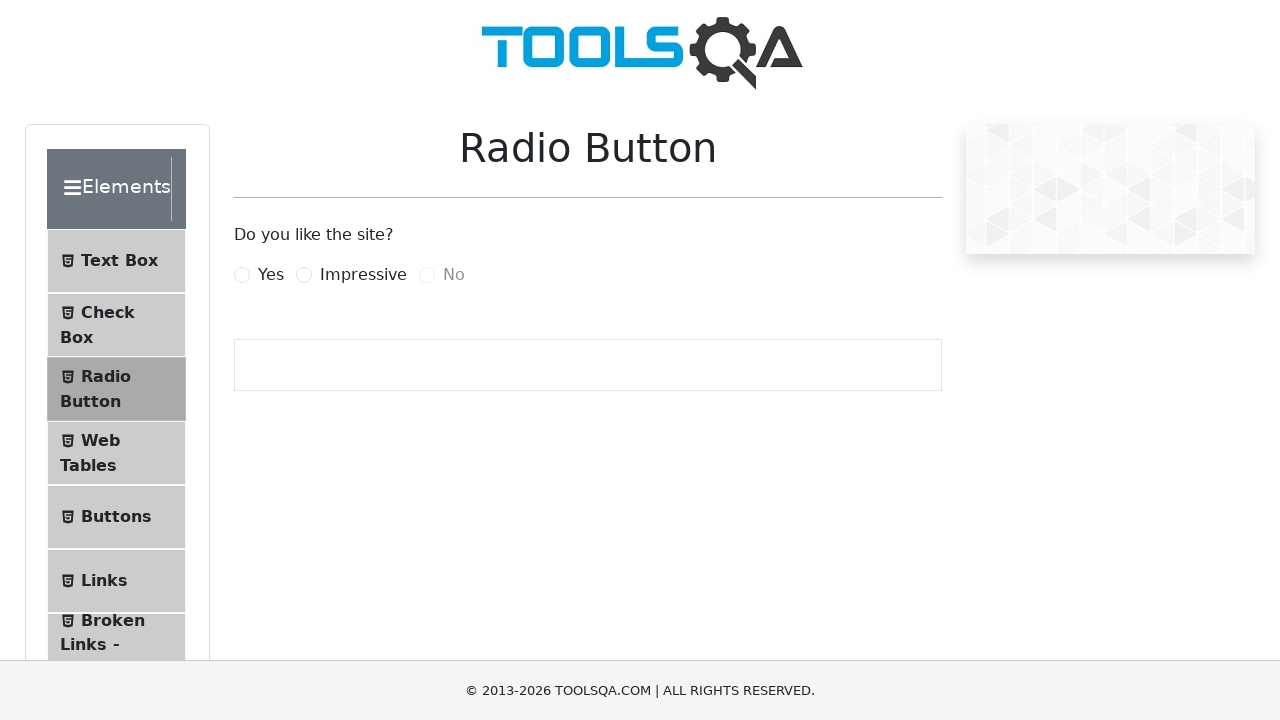